Navigates to livescore.com and then navigates to the Champions League soccer section to view football scores

Starting URL: http://www.livescore.com/

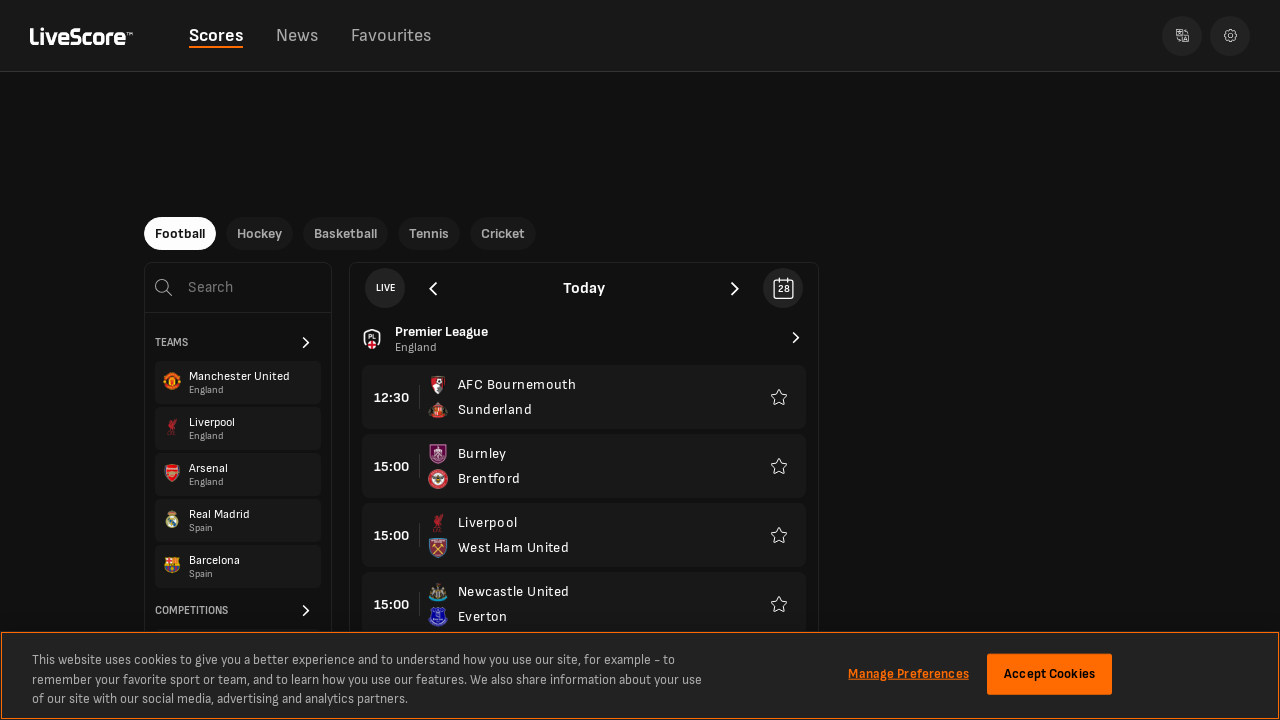

Navigated to livescore.com Champions League section
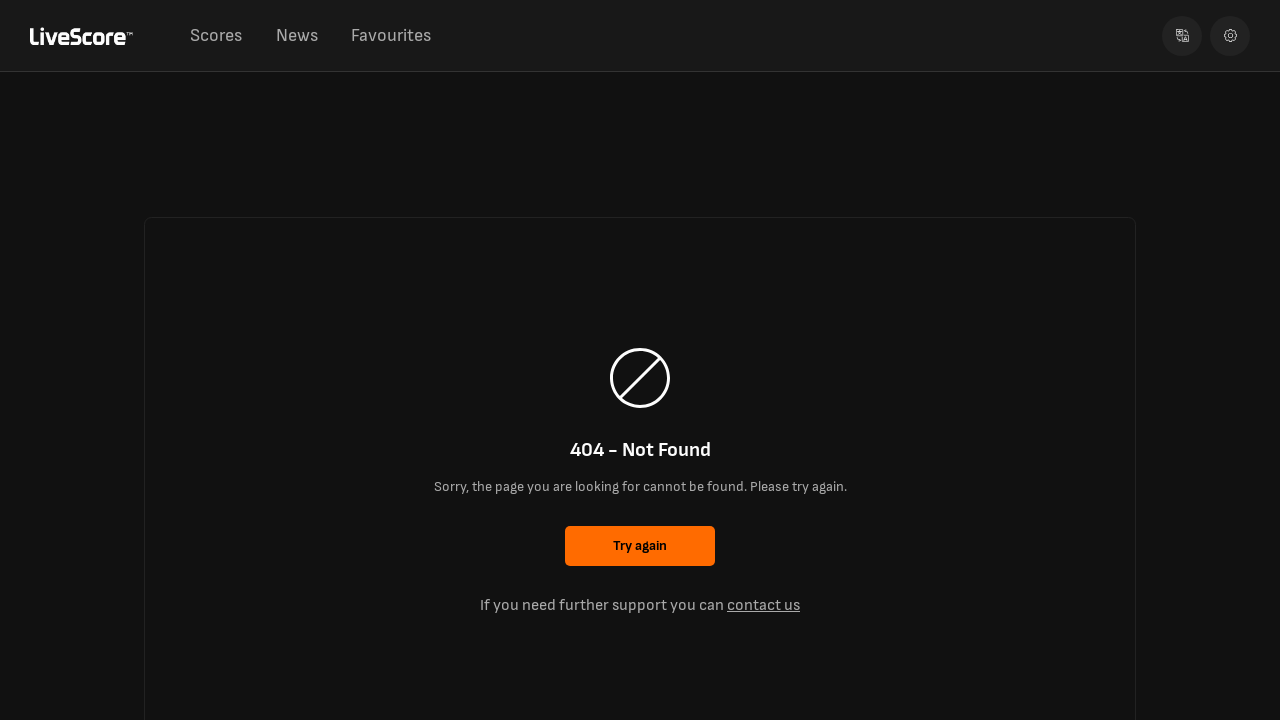

Champions League page fully loaded
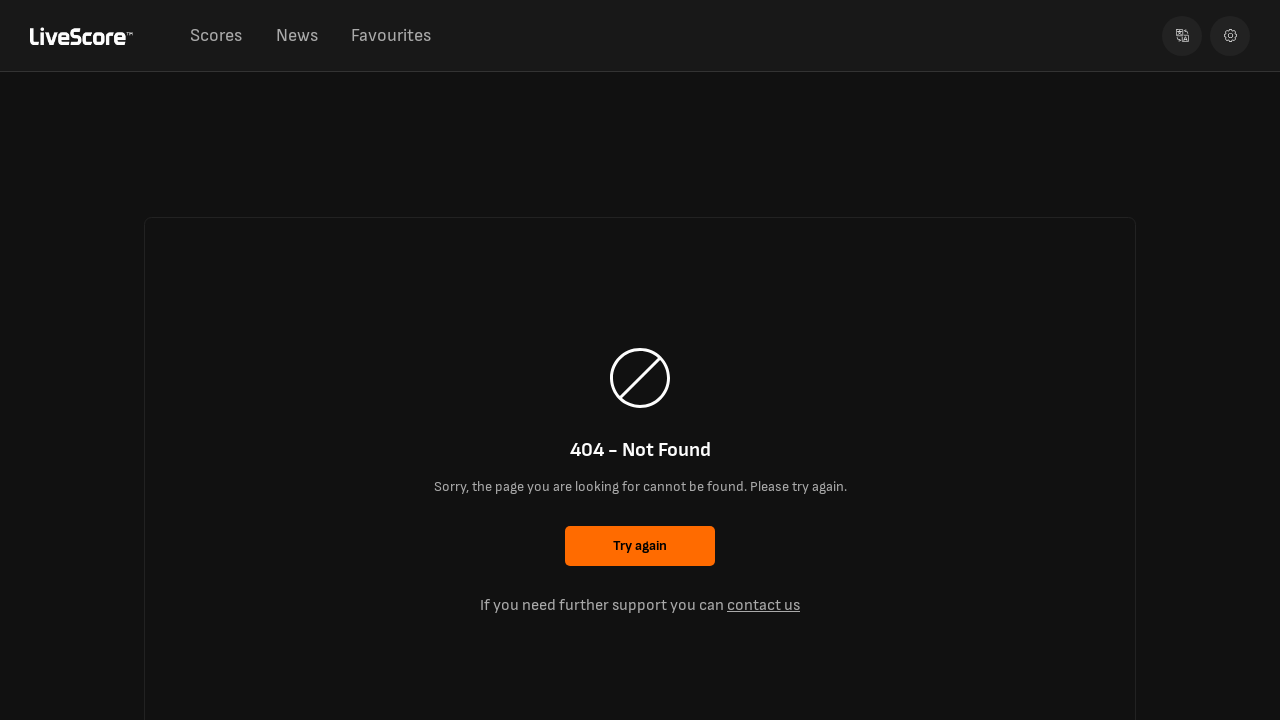

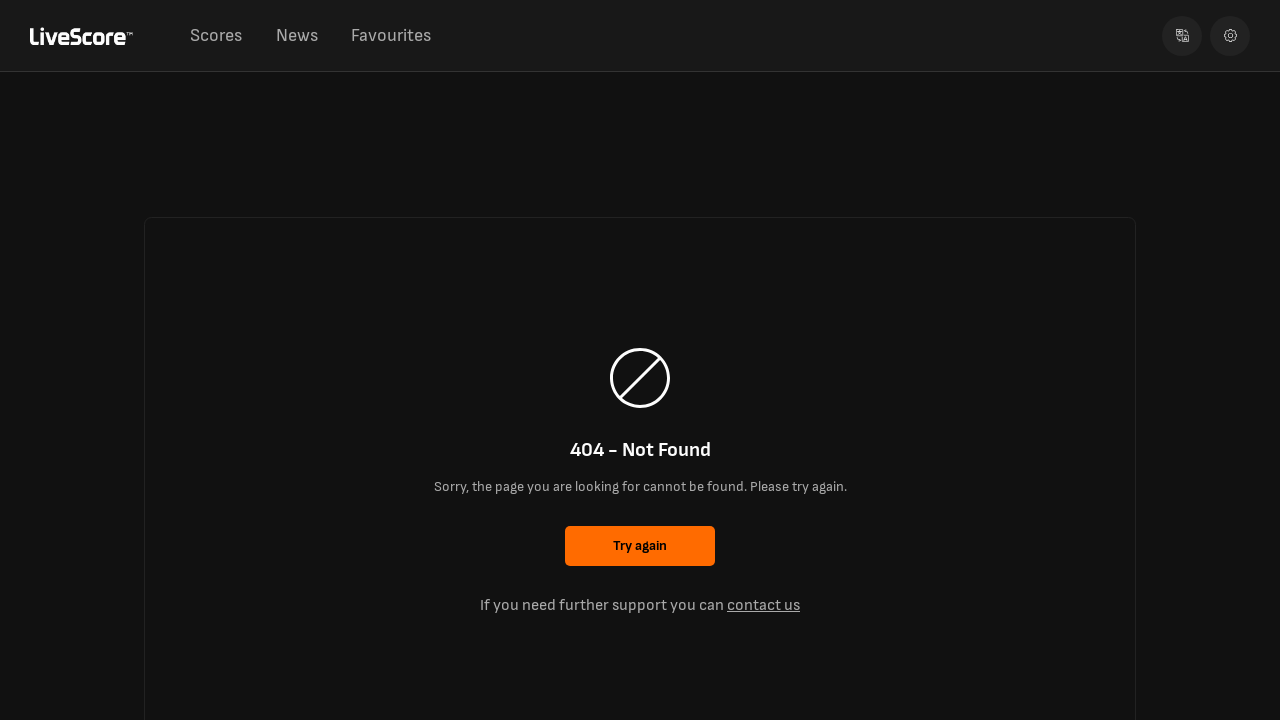